Tests drag and drop functionality using Playwright's built-in drag_to method to drag an element onto a droppable target

Starting URL: https://jqueryui.com/resources/demos/droppable/default.html

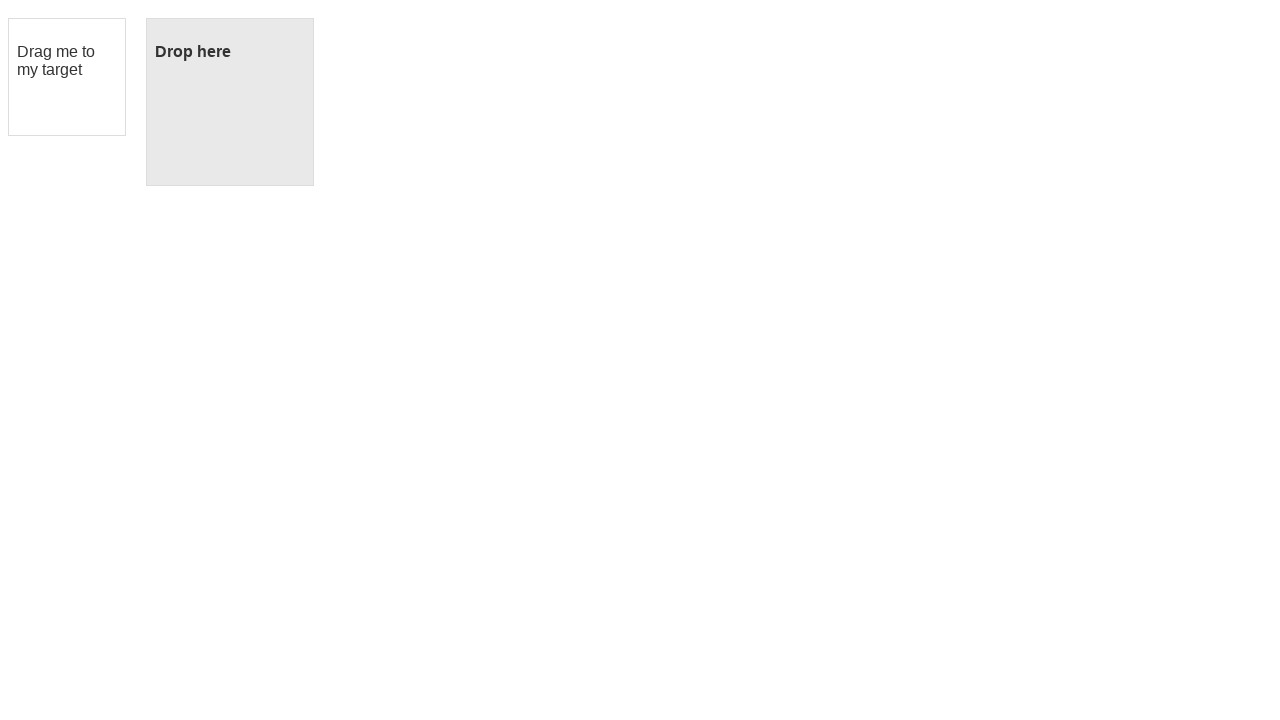

Waited for draggable element to be present
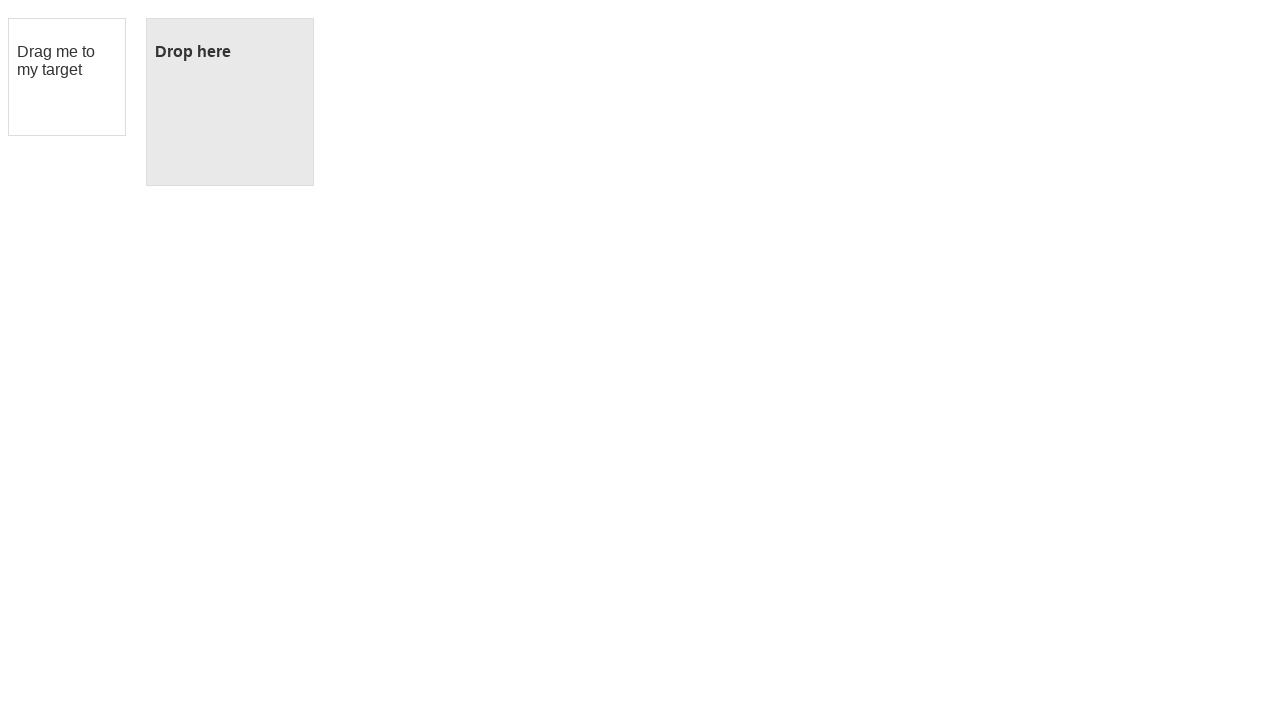

Waited for droppable element to be present
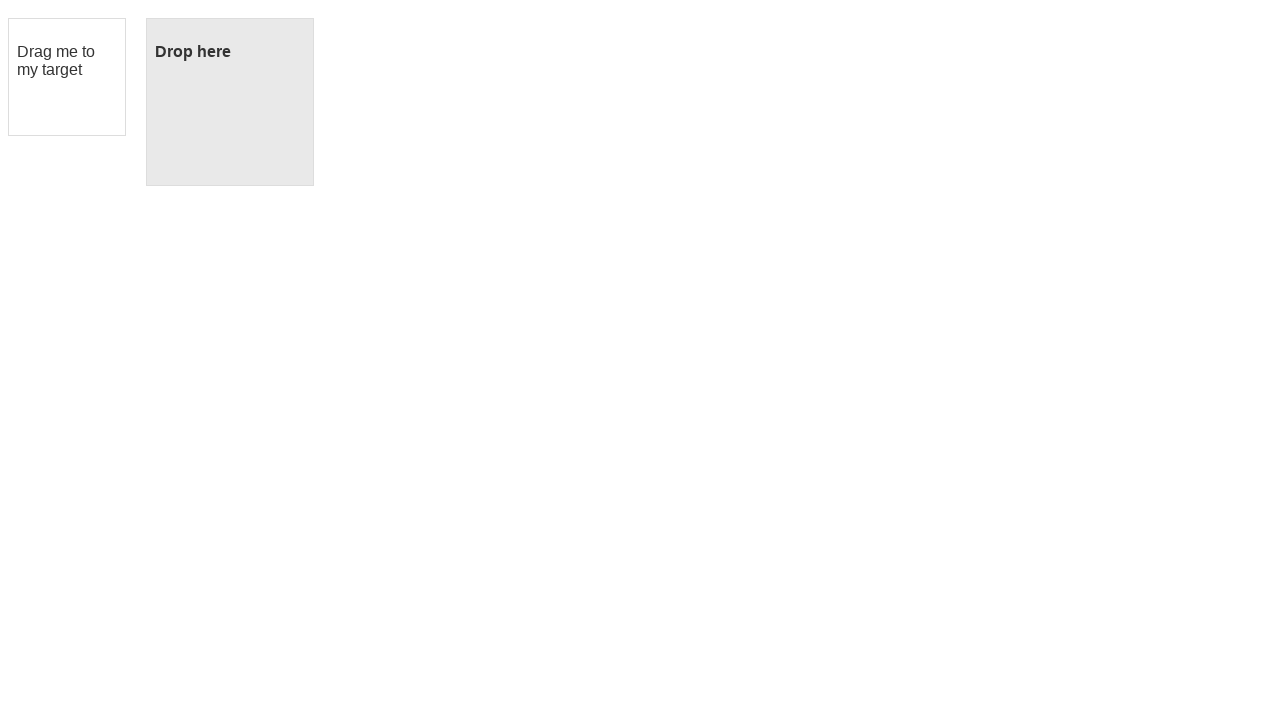

Dragged draggable element onto droppable target at (230, 102)
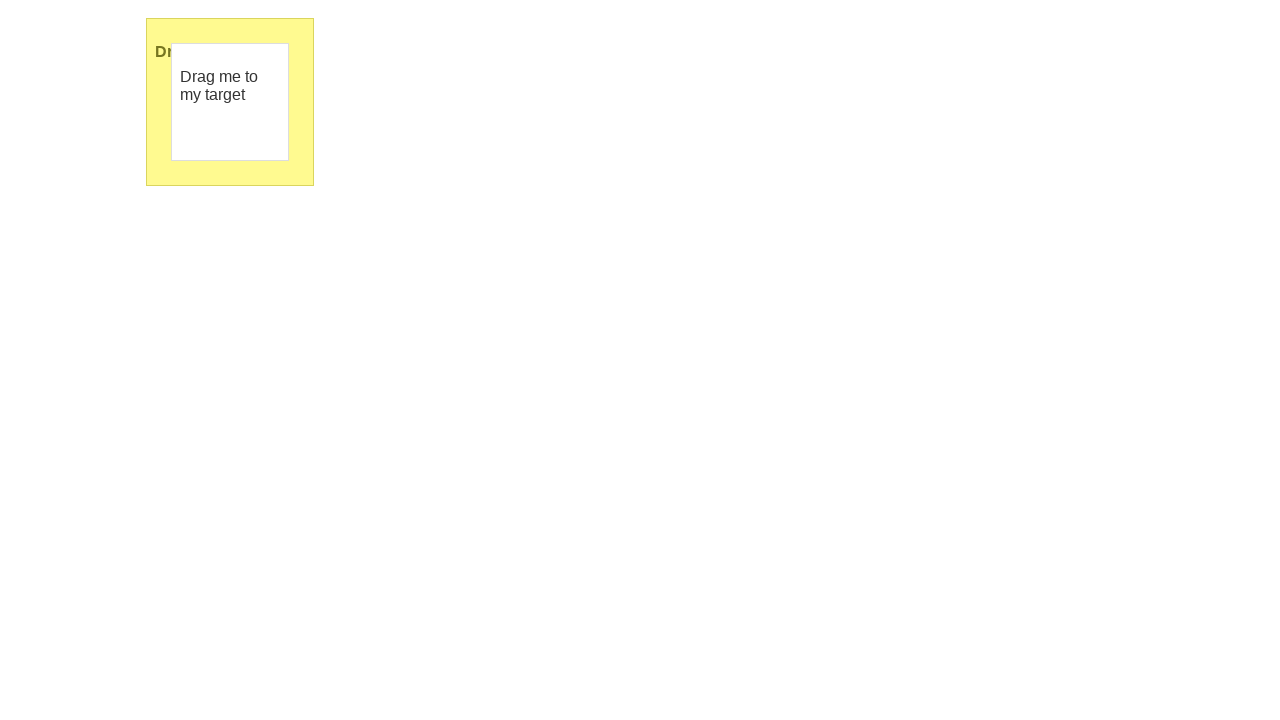

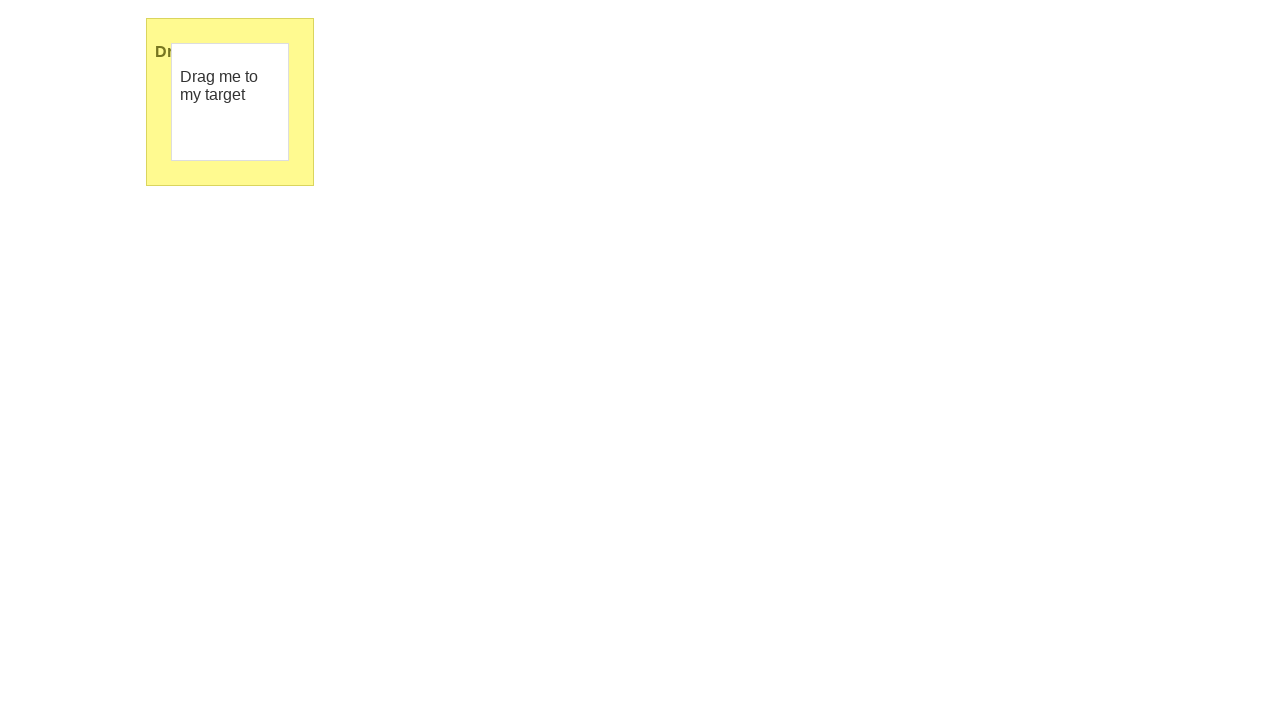